Tests club search with custom waits, verifying page title contains expected text before searching

Starting URL: http://speak-ukrainian.eastus2.cloudapp.azure.com/dev/

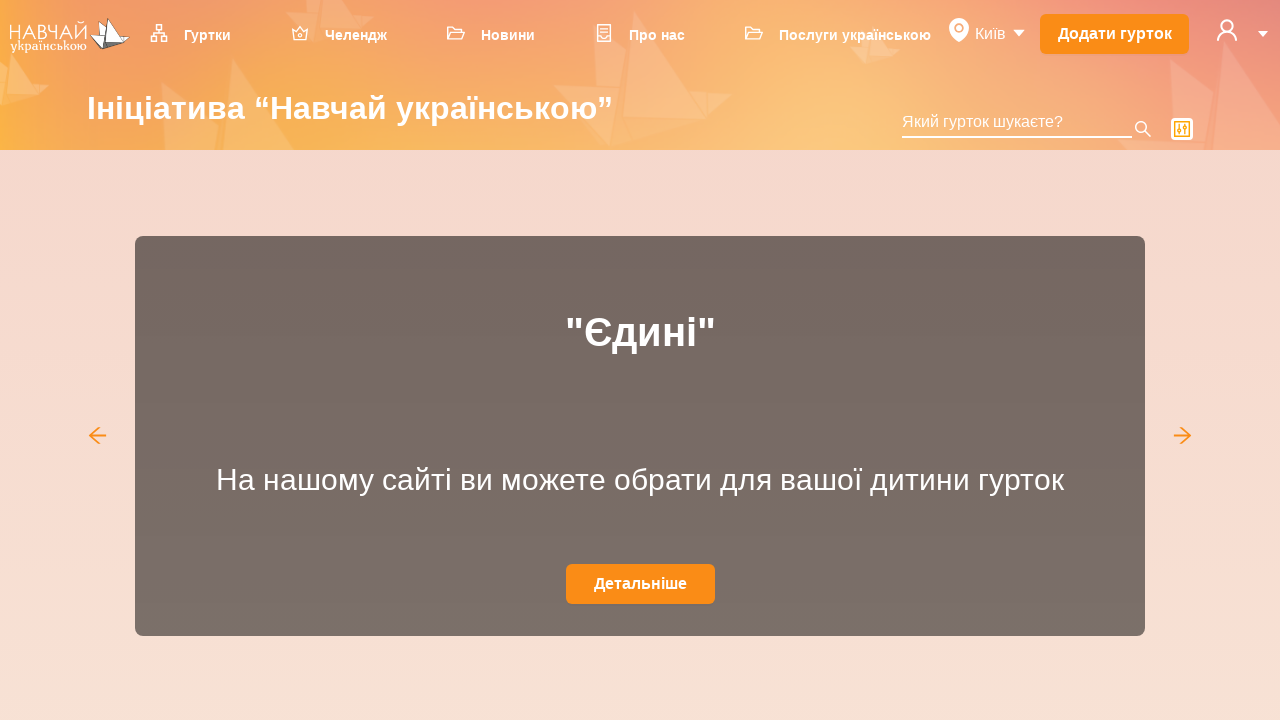

Waited for page title to contain 'Навчай українською'
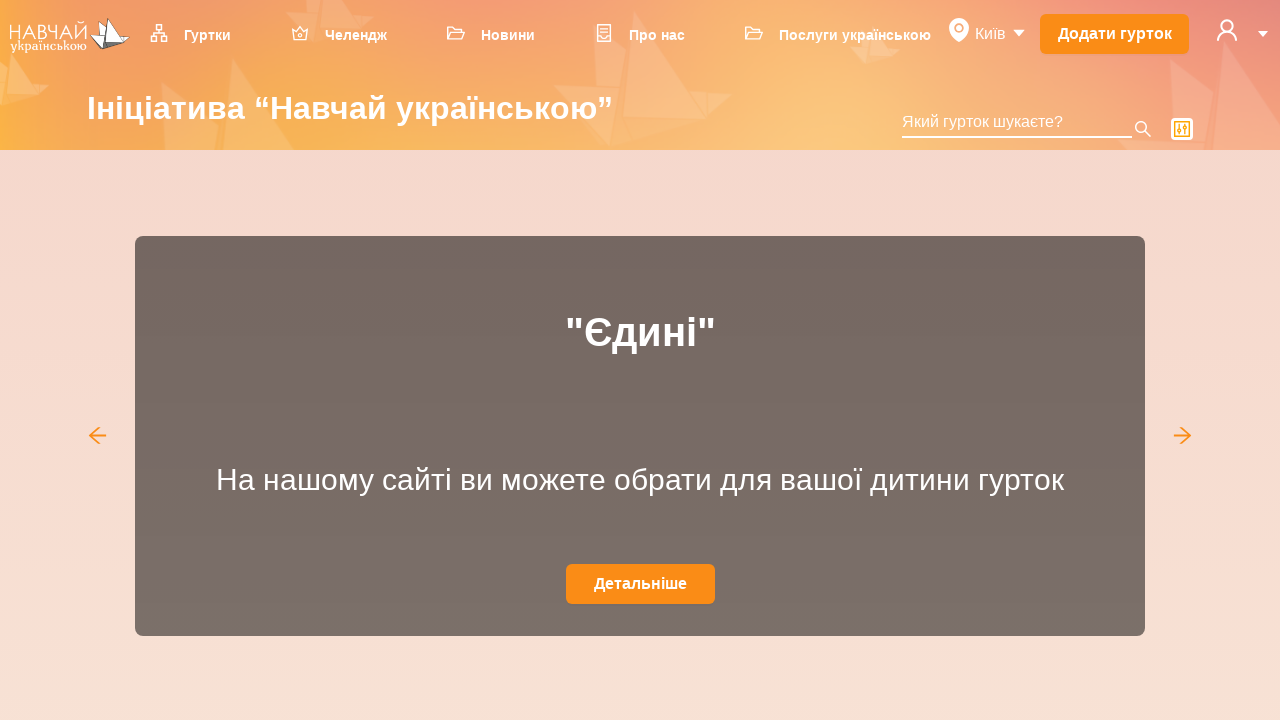

Search input field became visible
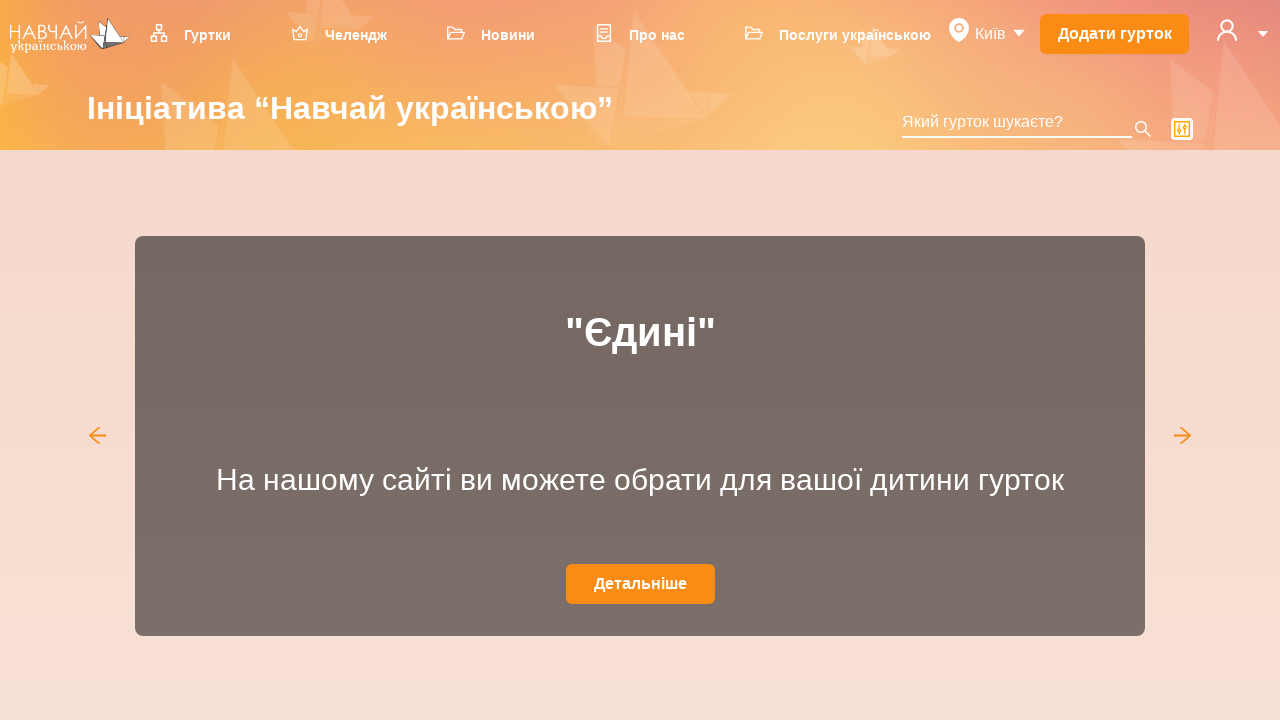

Filled search input with 'Школа' on input.ant-select-selection-search-input
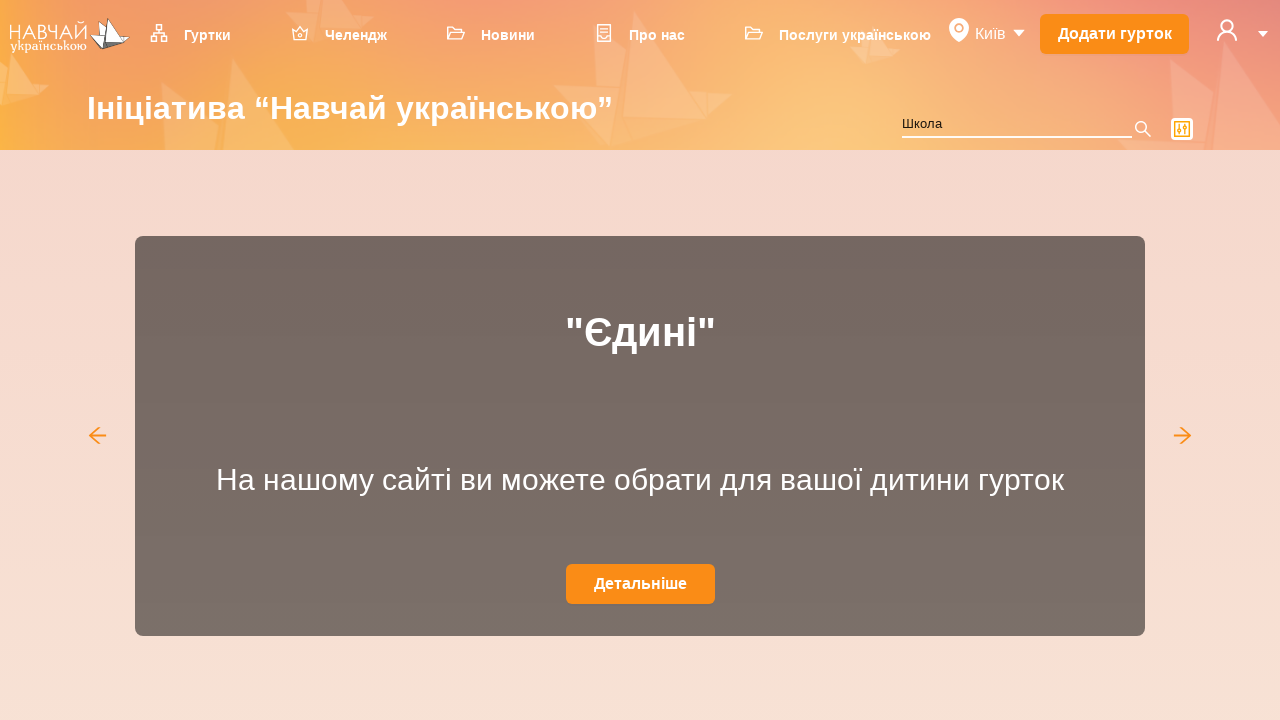

Dream Team club card became visible
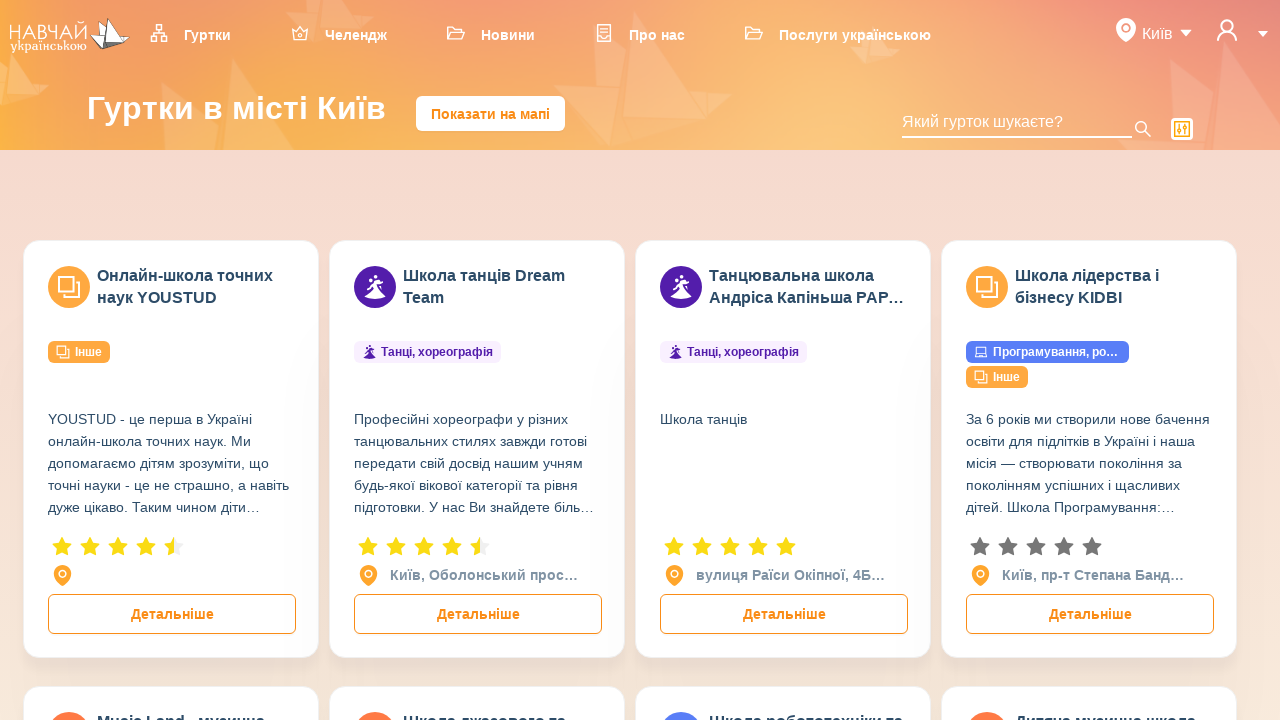

Clicked on Dream Team club card at (502, 287) on xpath=//div[contains(@class,'ant-card')]//div[contains(text(),'Dream Team')]
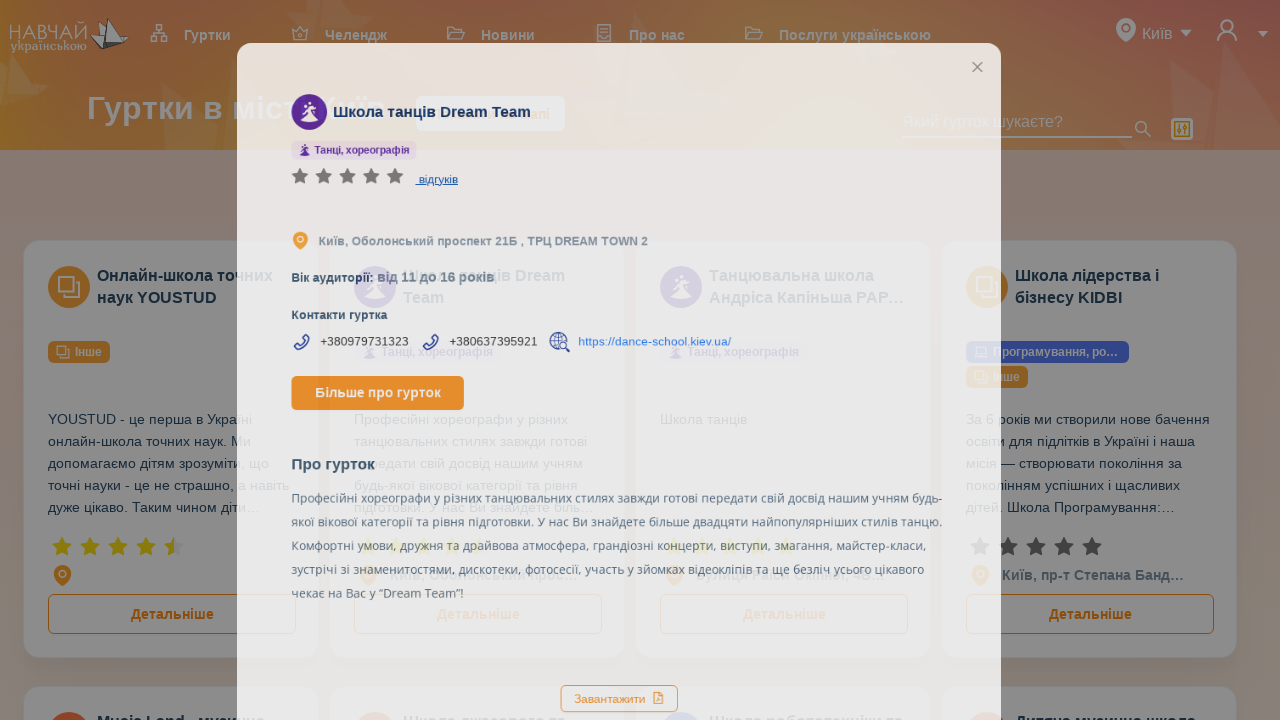

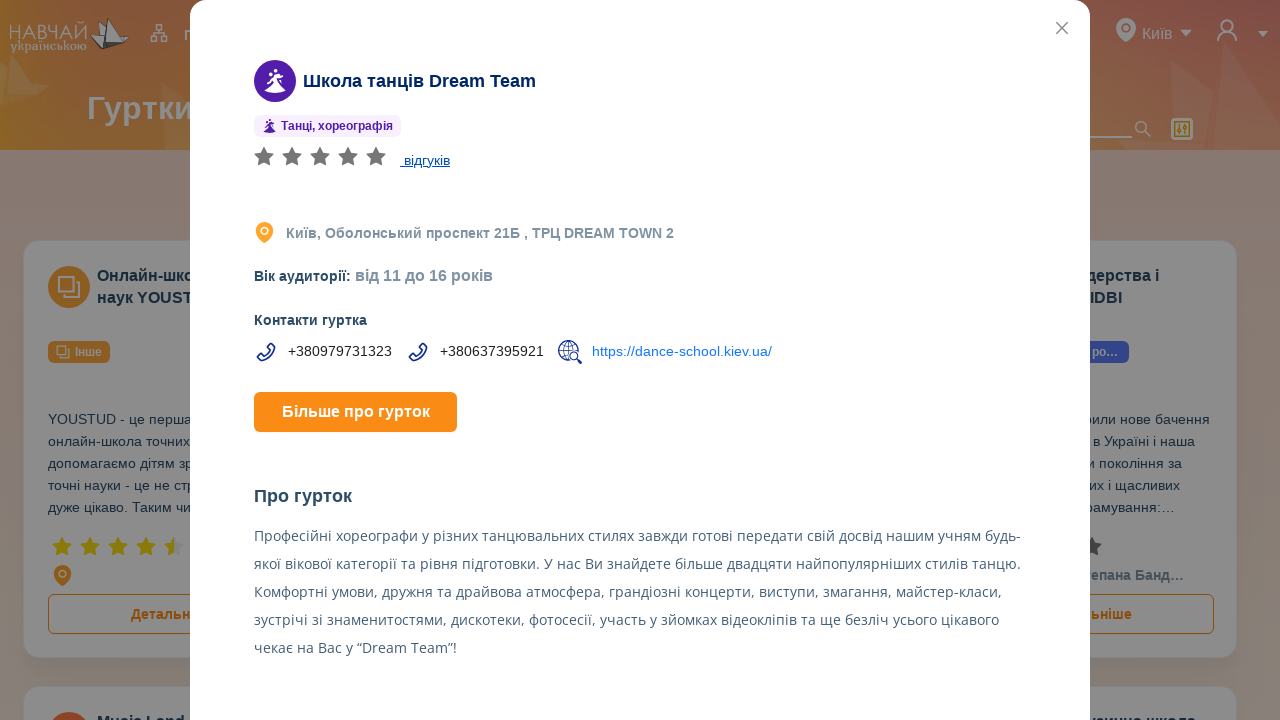